Opens the DemoQA text-box page to verify the browser can navigate to the URL

Starting URL: https://demoqa.com/text-box

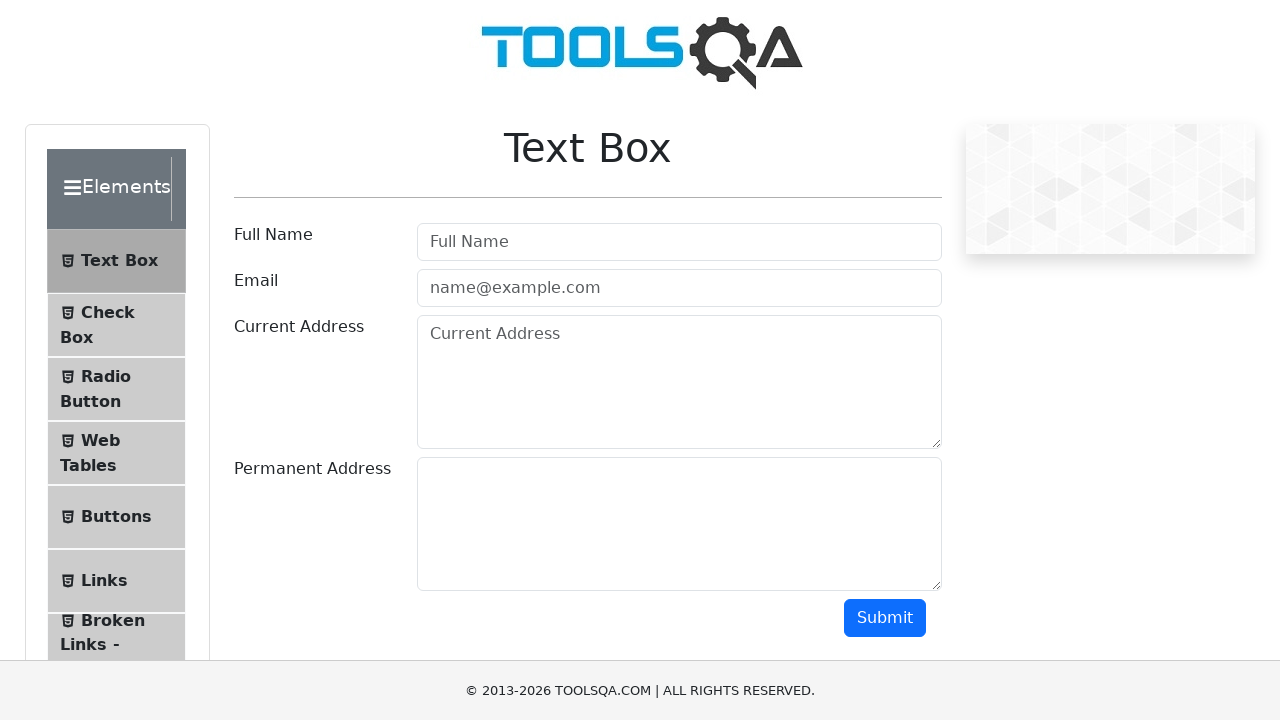

Navigated to DemoQA text-box page
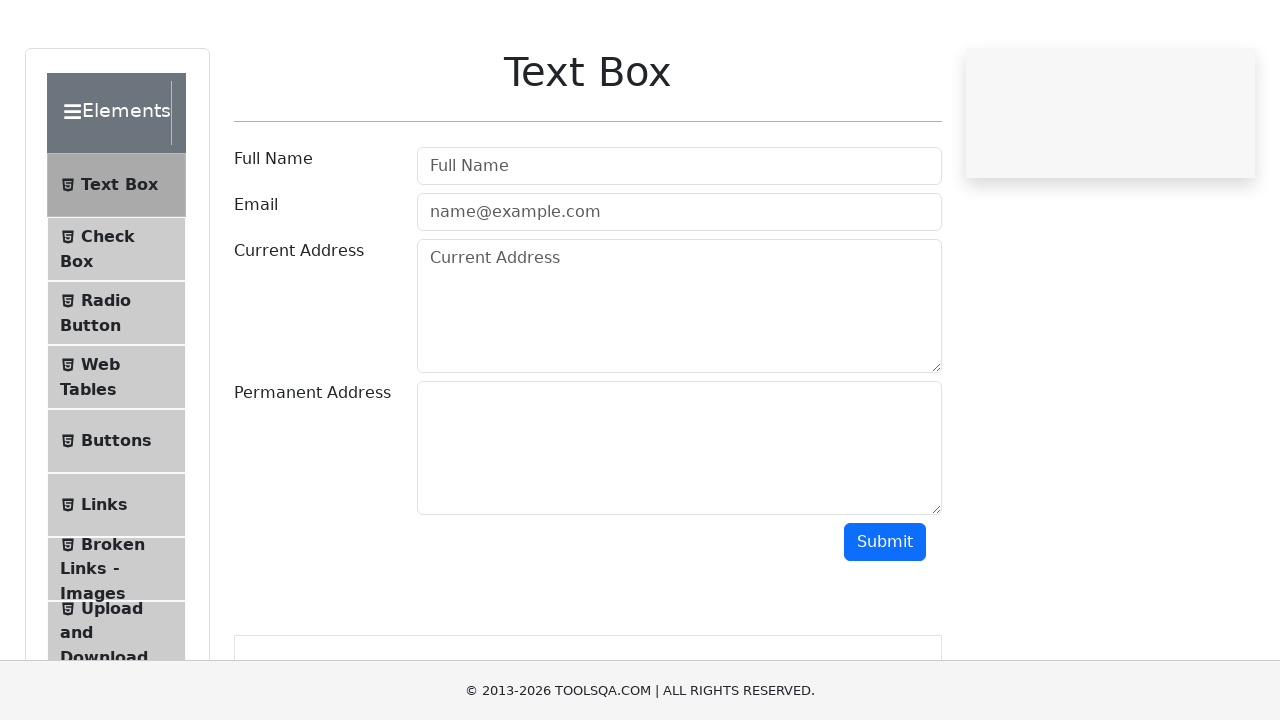

Page loaded successfully with network idle state
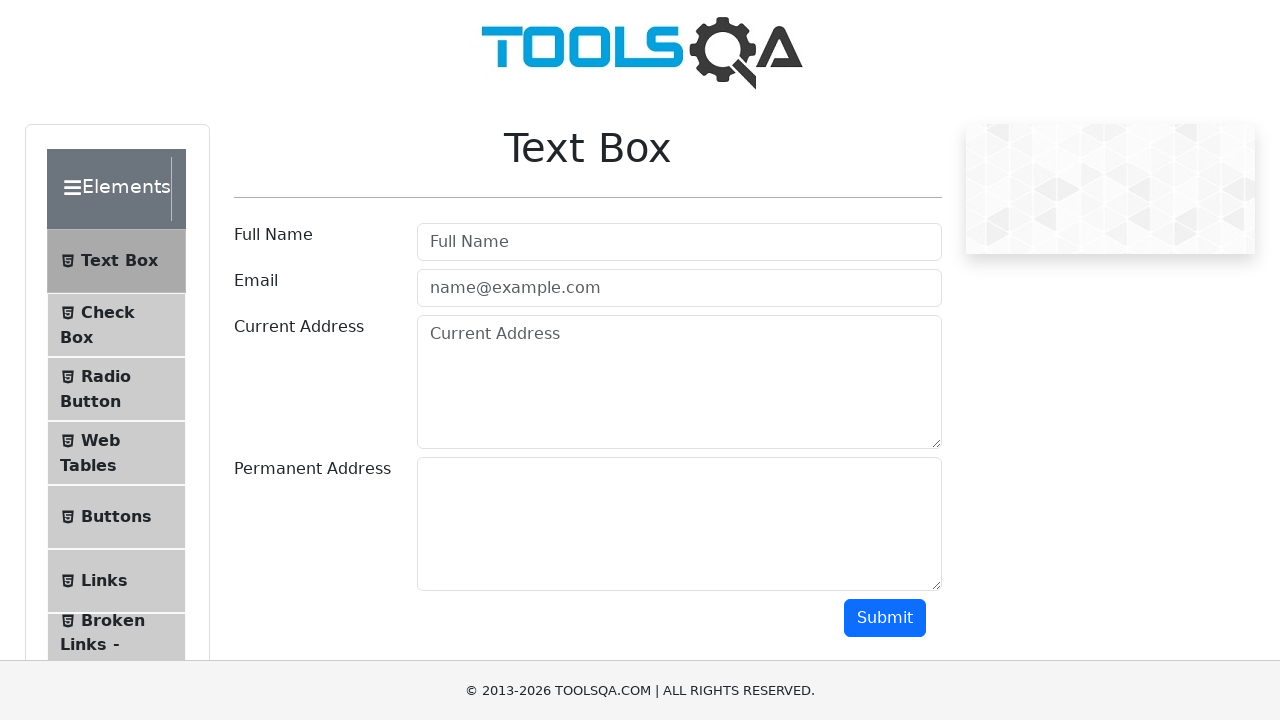

Verified browser navigated to correct URL
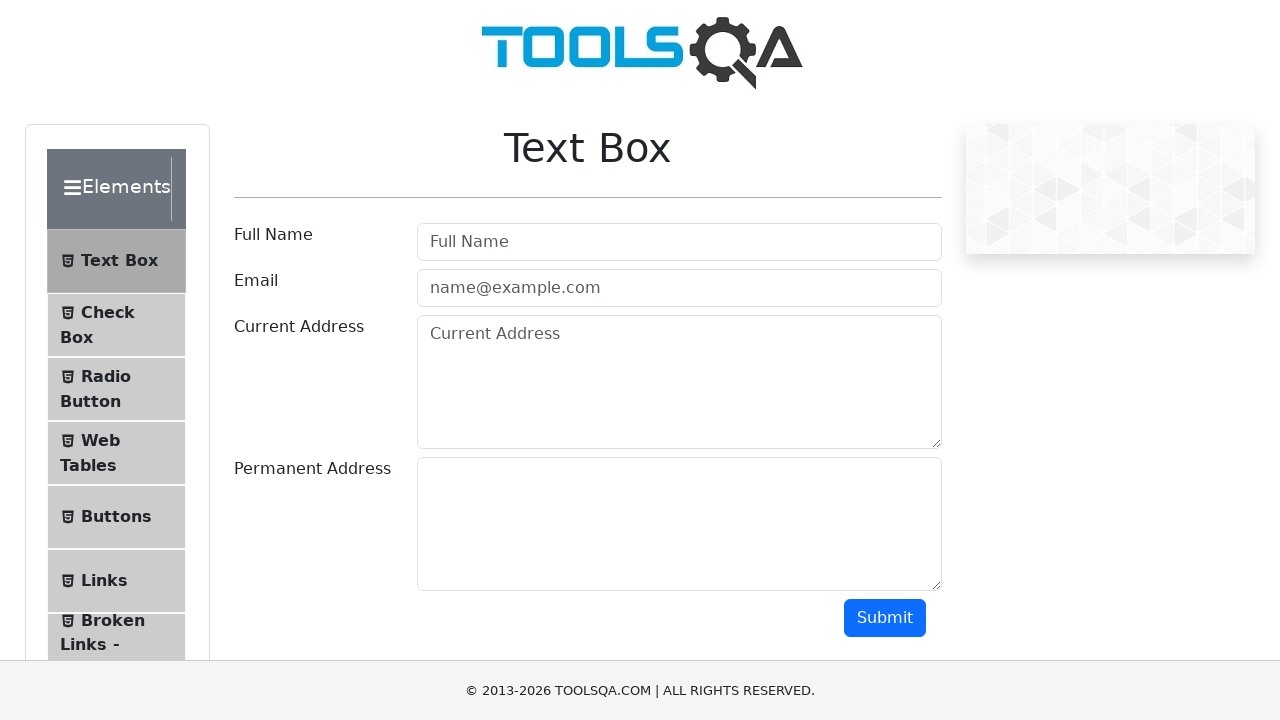

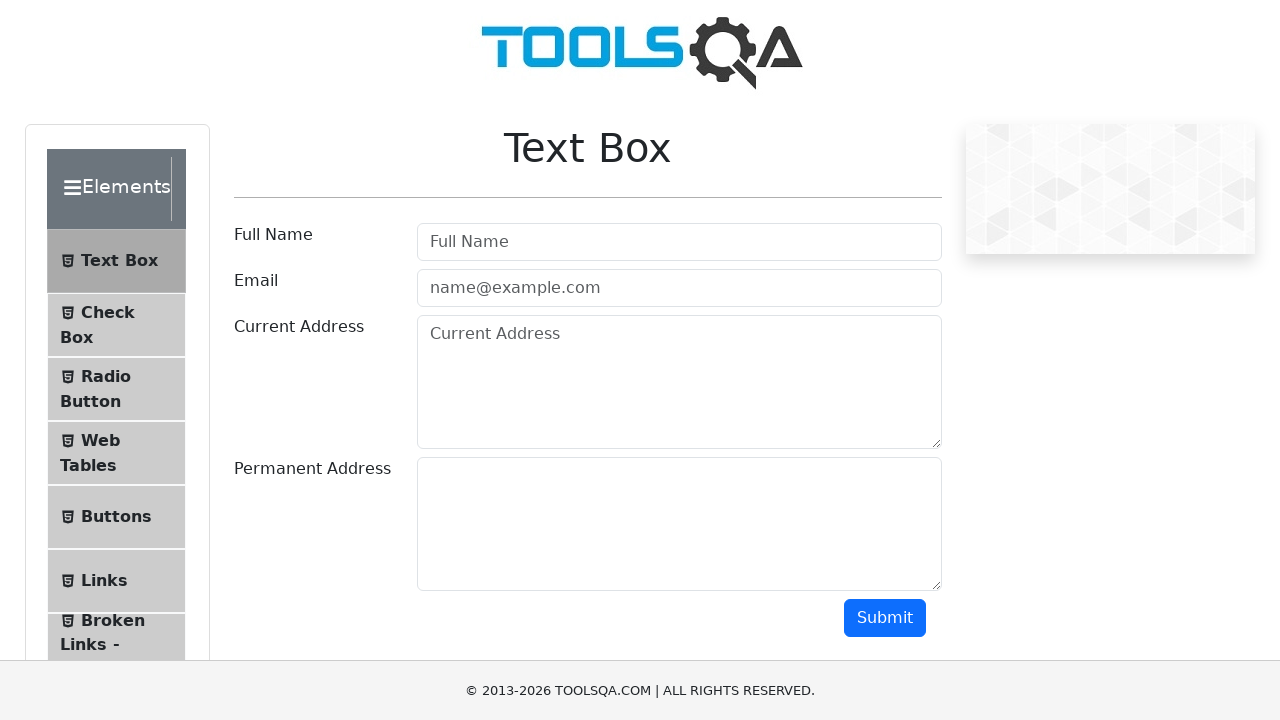